Navigates to the University of Iowa course catalog, searches for a specific major (Computer Science), clicks on it, and navigates to view the requirements tab.

Starting URL: https://catalog.registrar.uiowa.edu/your-program/

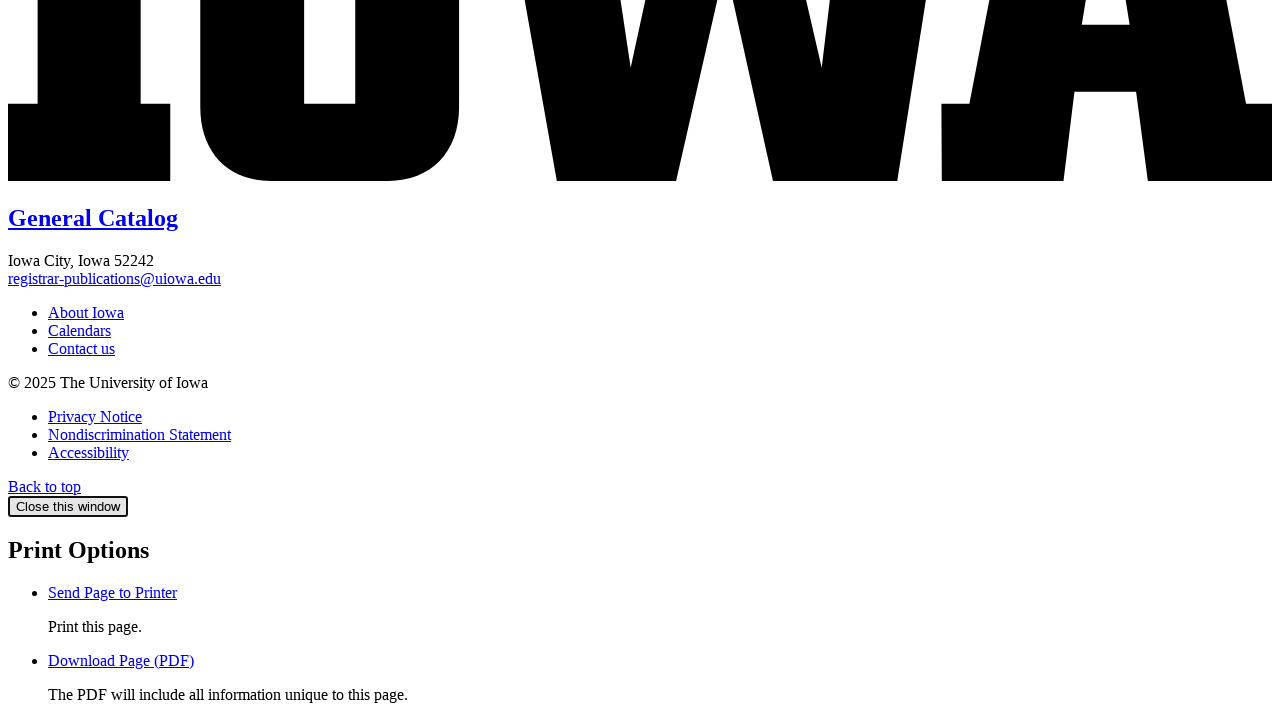

Waited for Computer Science major link to load
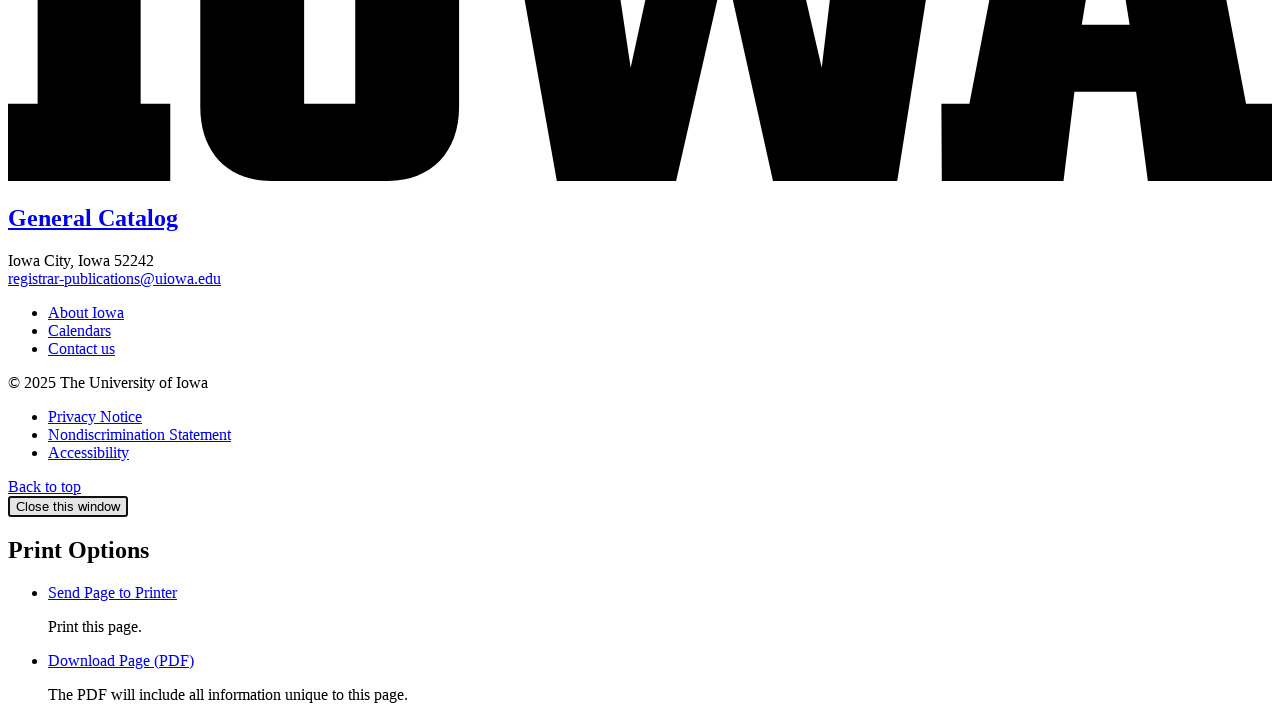

Clicked on Computer Science major link at (122, 361) on xpath=//*[contains(text(), 'Computer Science,')]
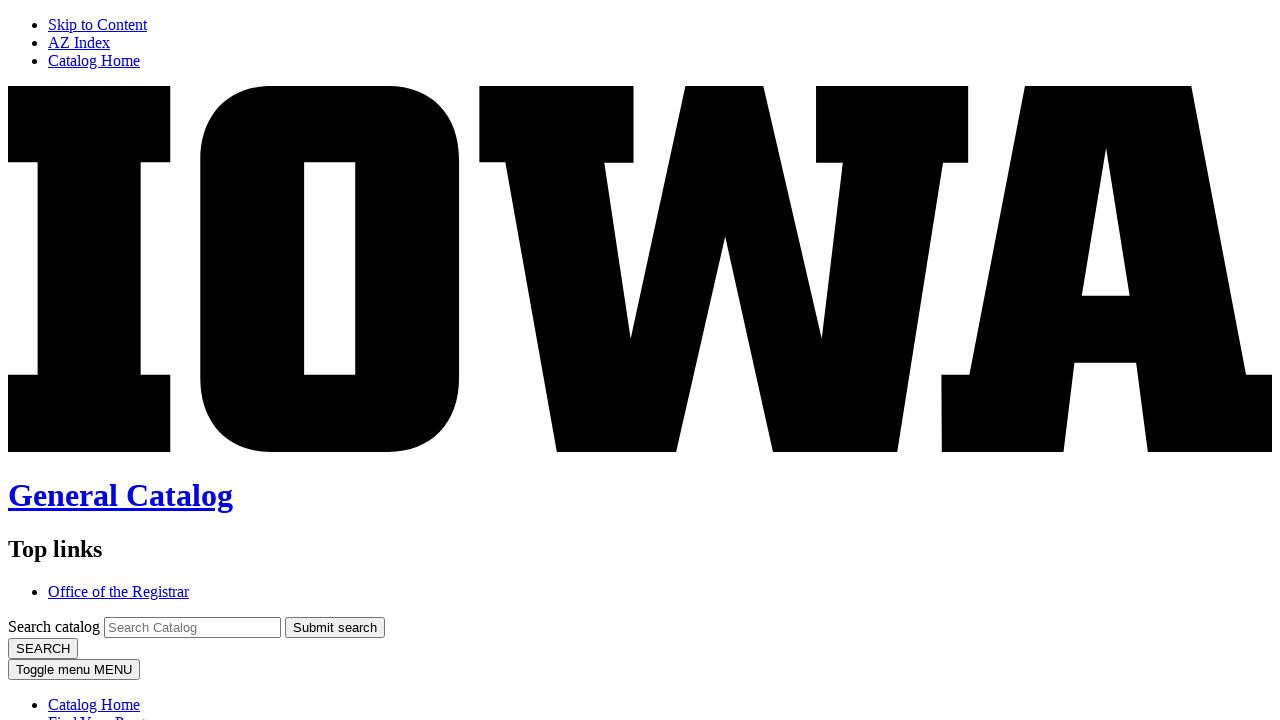

Waited for Requirements link to load
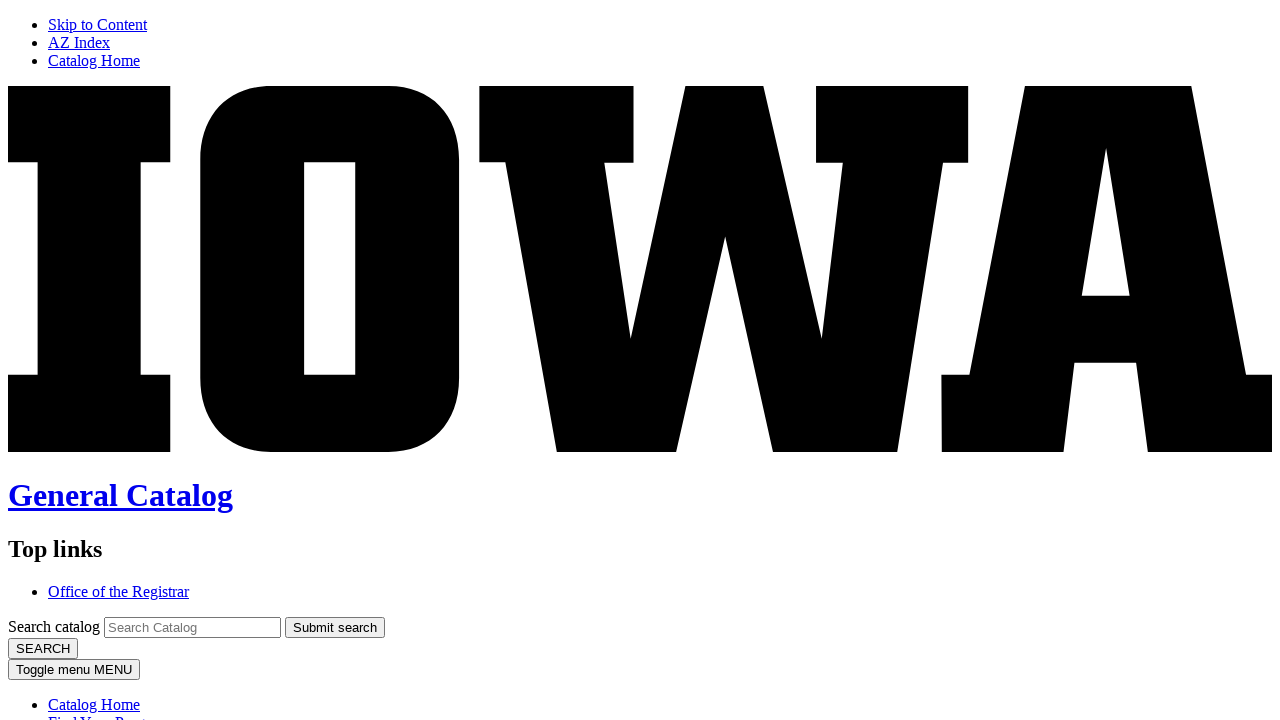

Clicked on Requirements link at (92, 361) on xpath=//a[text()='Requirements']
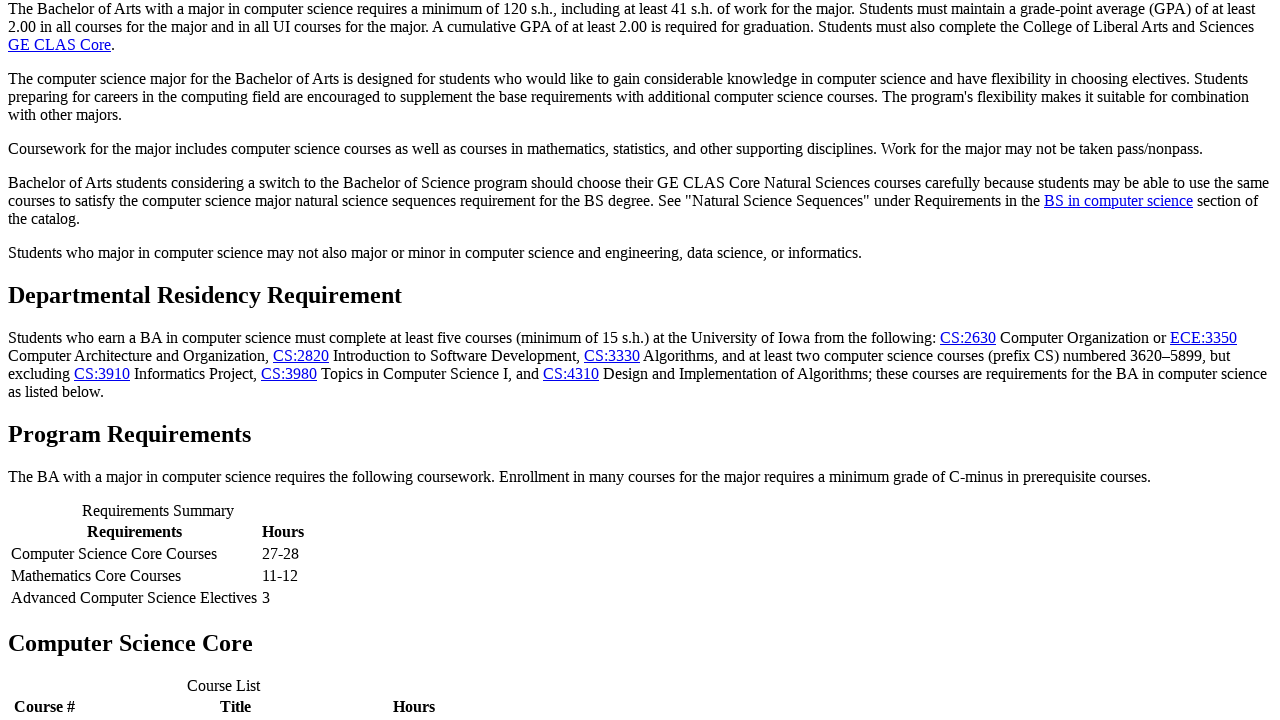

Clicked on requirements text tab at (660, 360) on #requirementstexttab
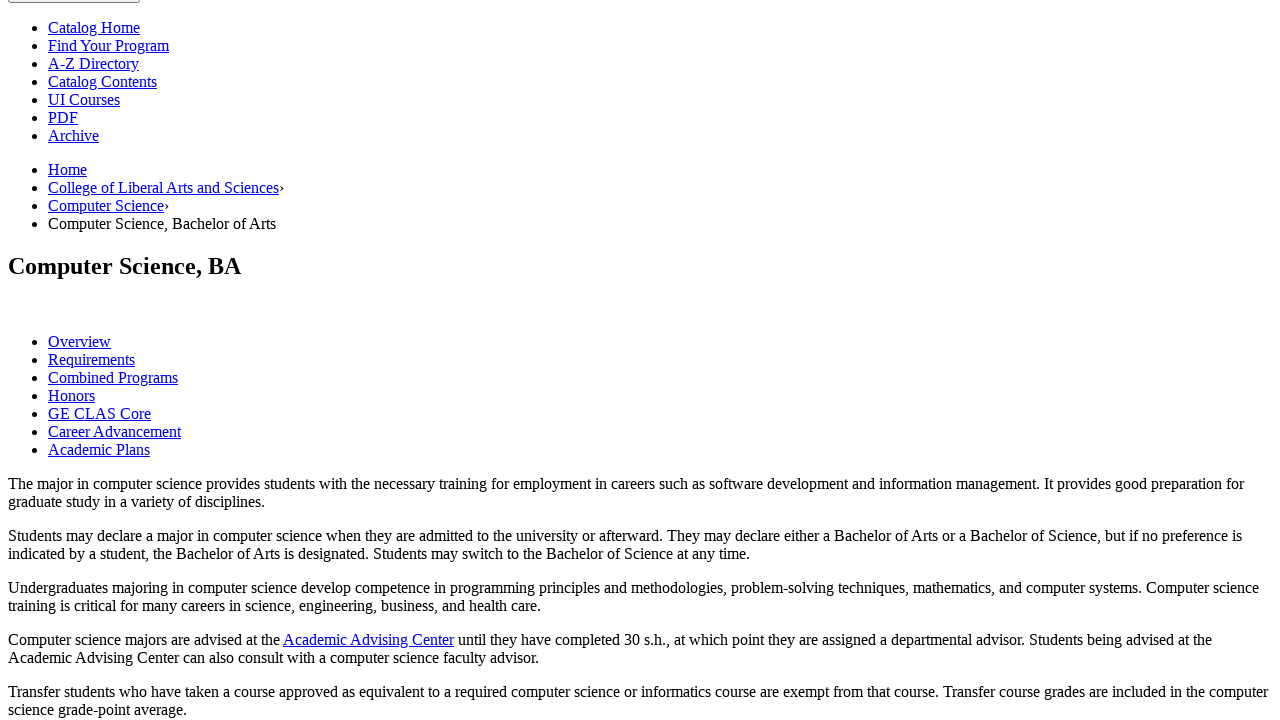

Course requirements loaded successfully
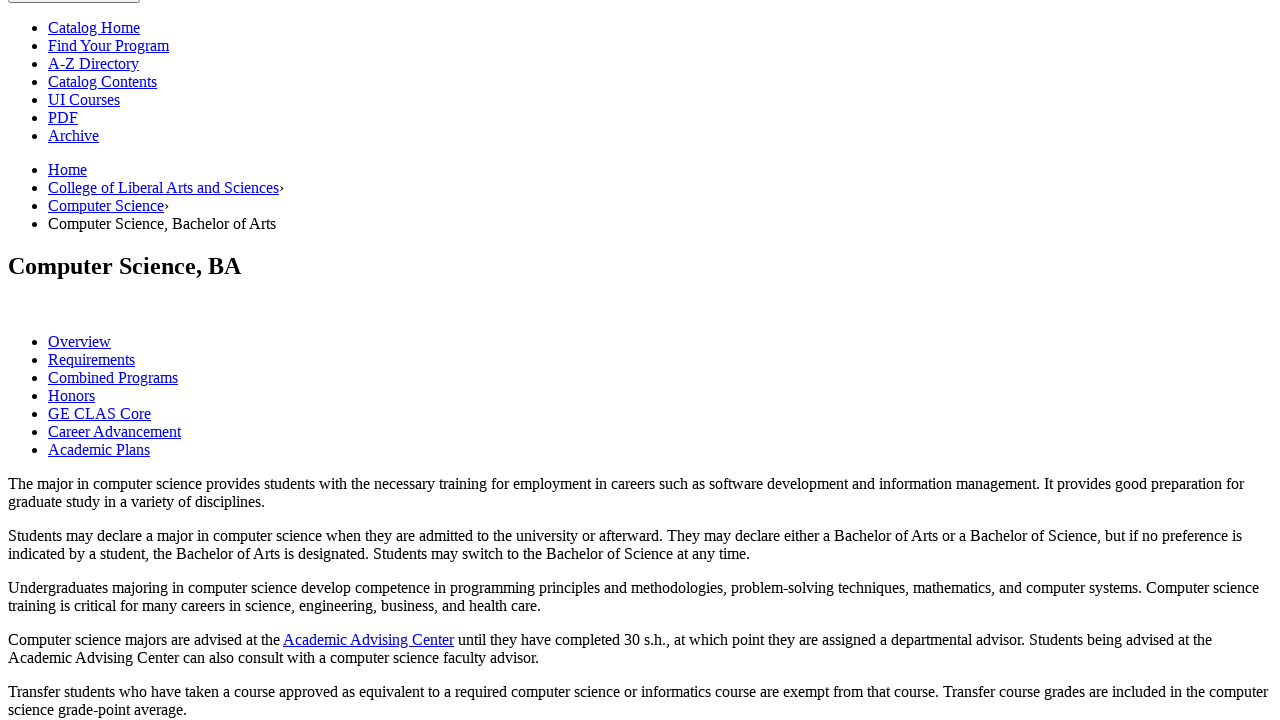

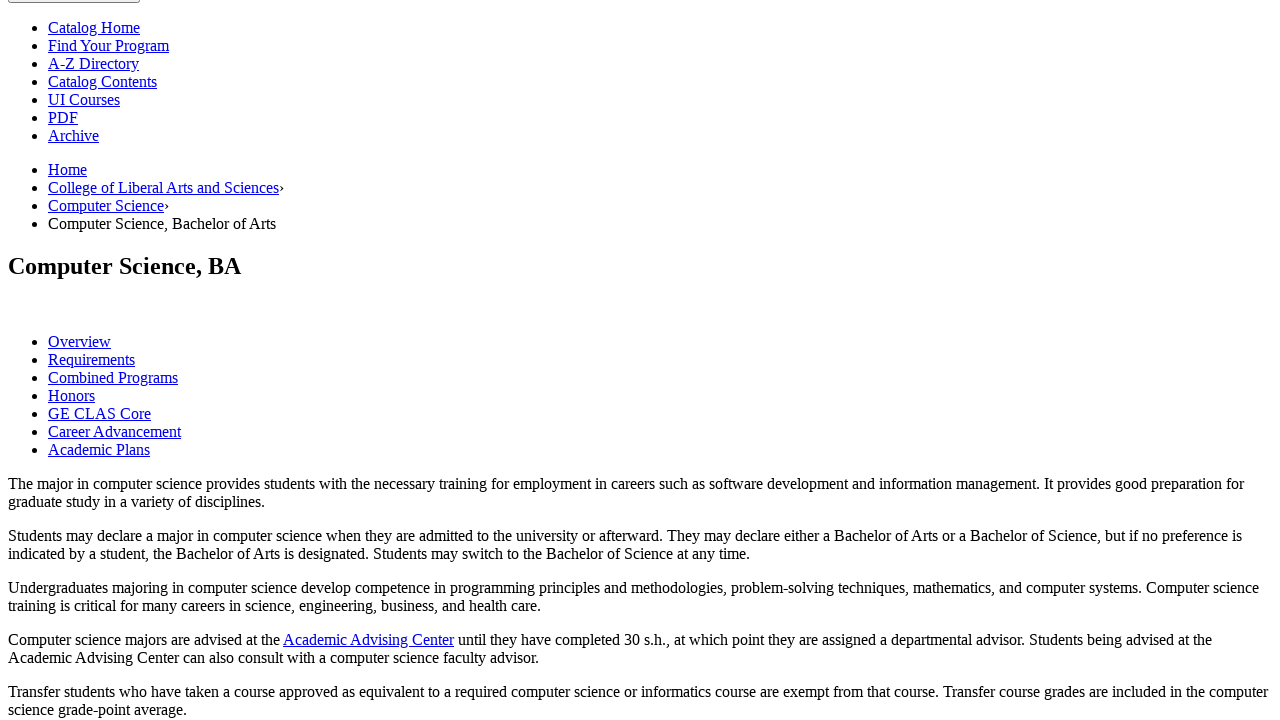